Tests clicking on a button/label element with a specific ID on a test website to trigger showing an image.

Starting URL: https://teserat.github.io/welcome/

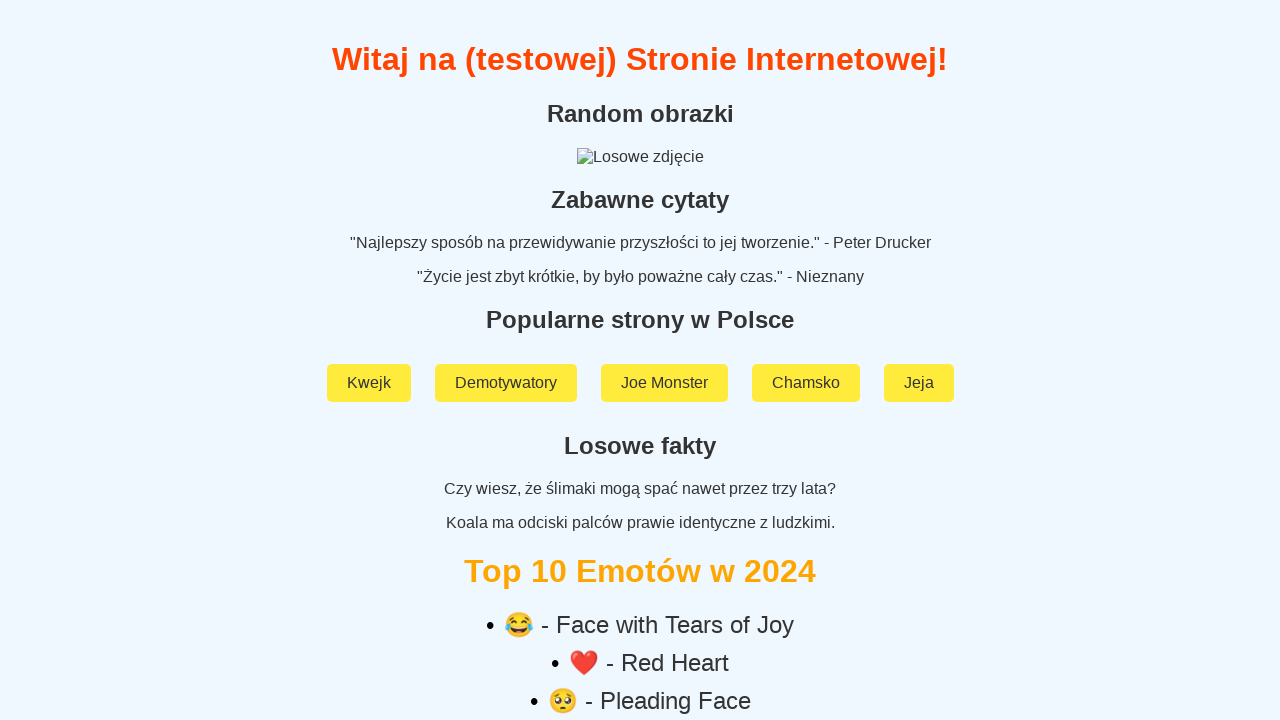

Clicked on 'Pokaz Obrazek' (Show Image) button with ID testID1 at (640, 423) on label#testID1
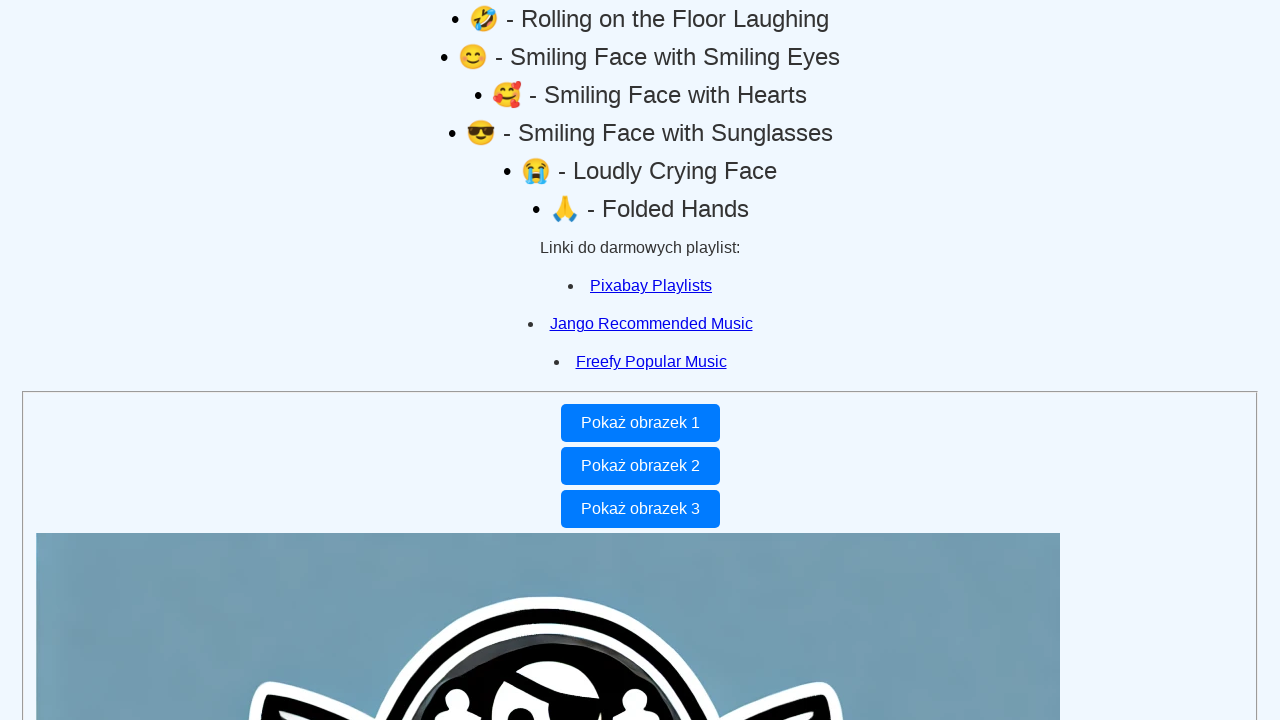

Waited 2 seconds to observe the image display result
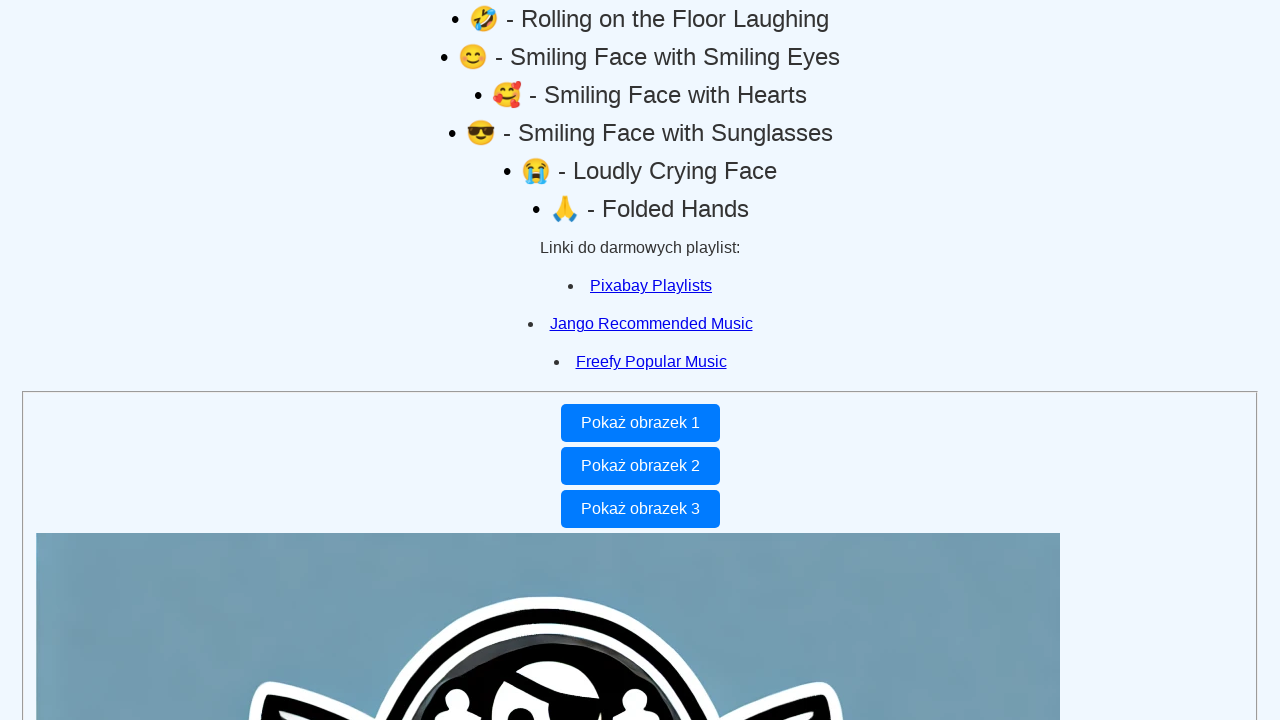

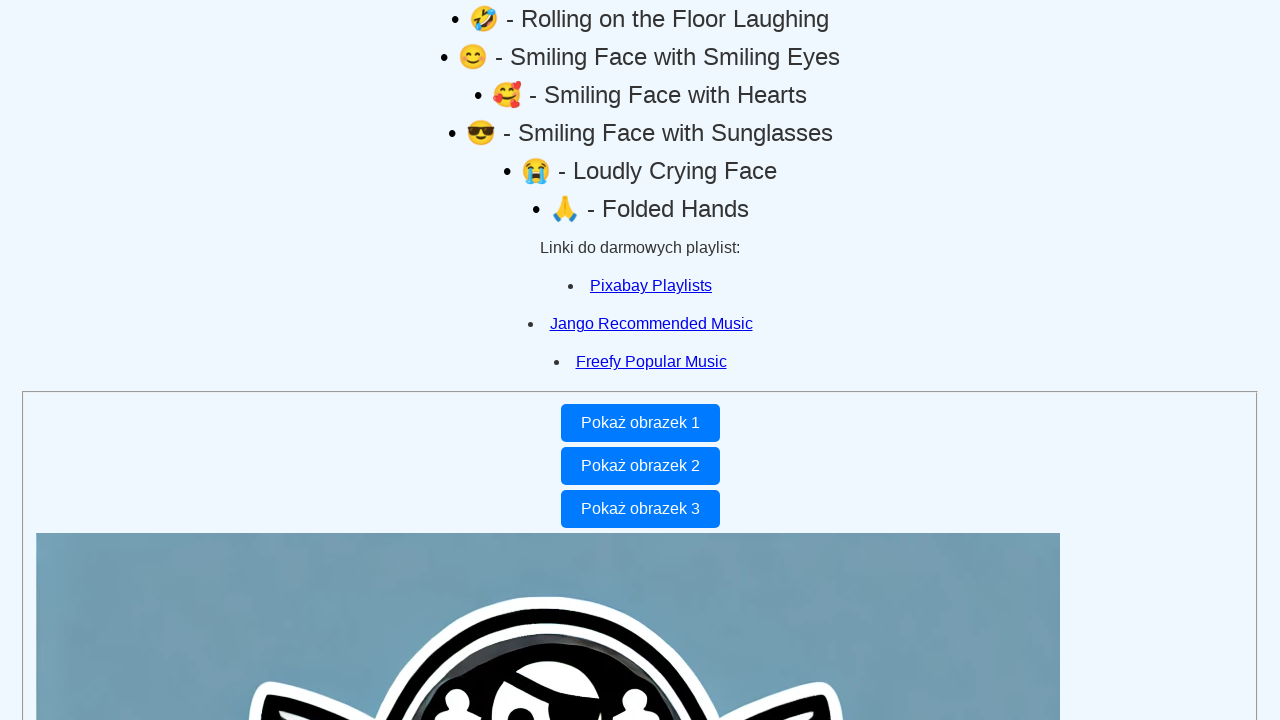